Tests the multiply operation by multiplying 3 and 3 and verifying the result is 9

Starting URL: https://testsheepnz.github.io/BasicCalculator

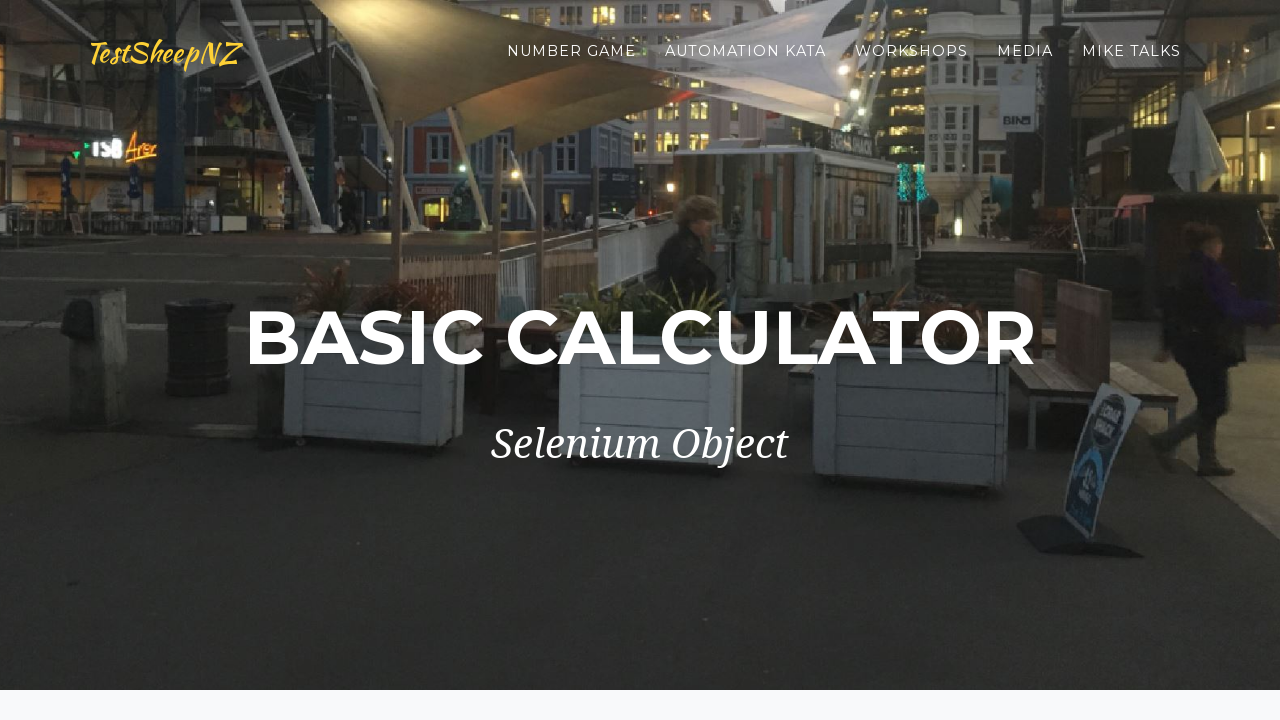

Selected calculator build version 5 on #selectBuild
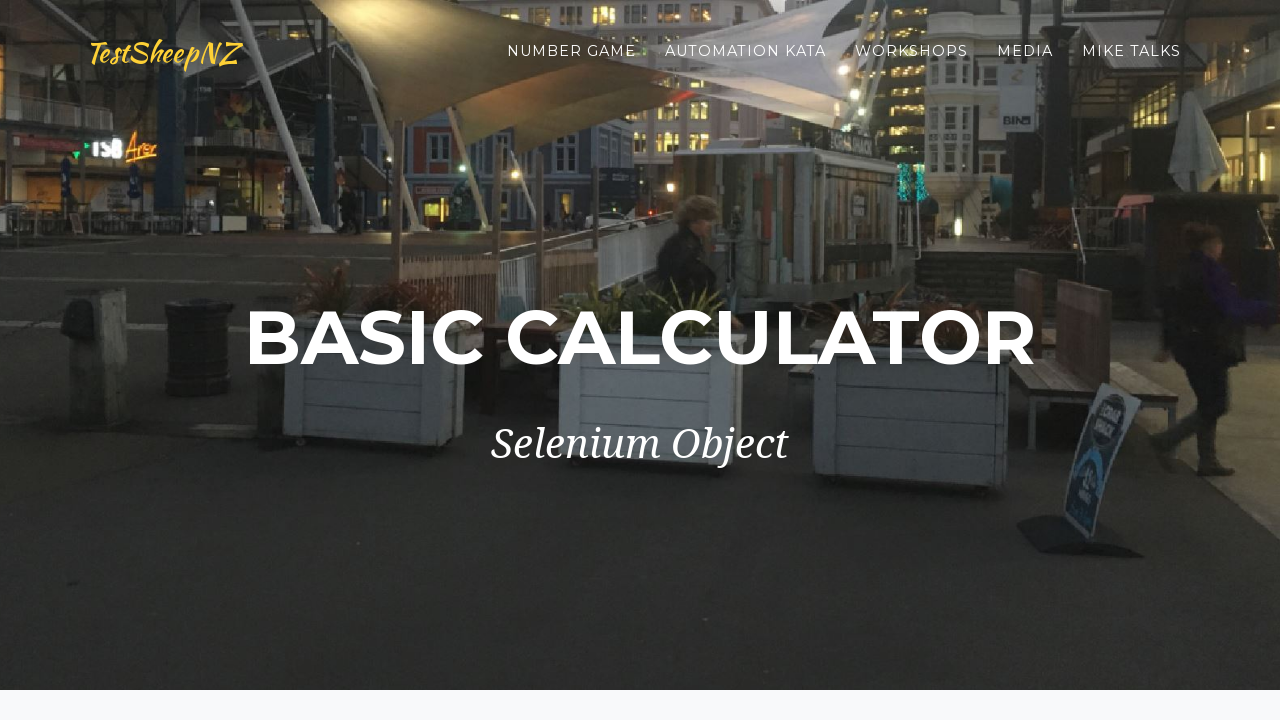

Entered first number: 3 on input[name=number1]
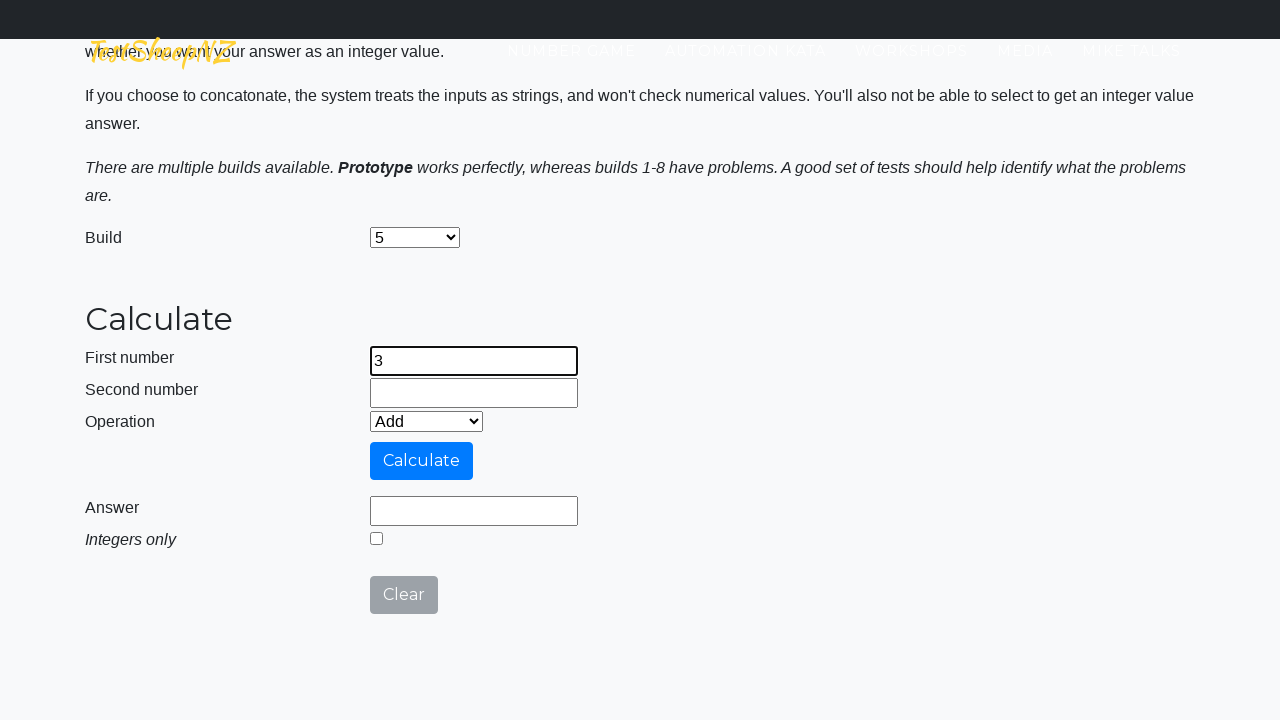

Entered second number: 3 on input[name=number2]
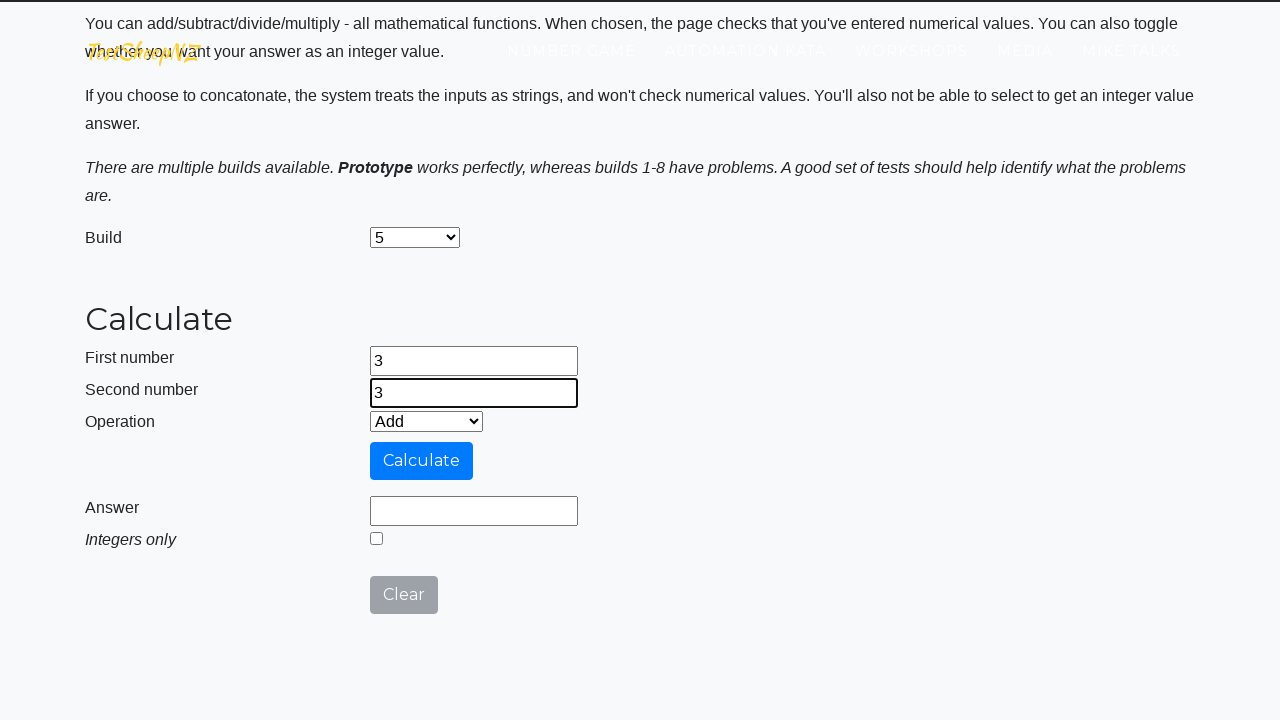

Selected Multiply operation on #selectOperationDropdown
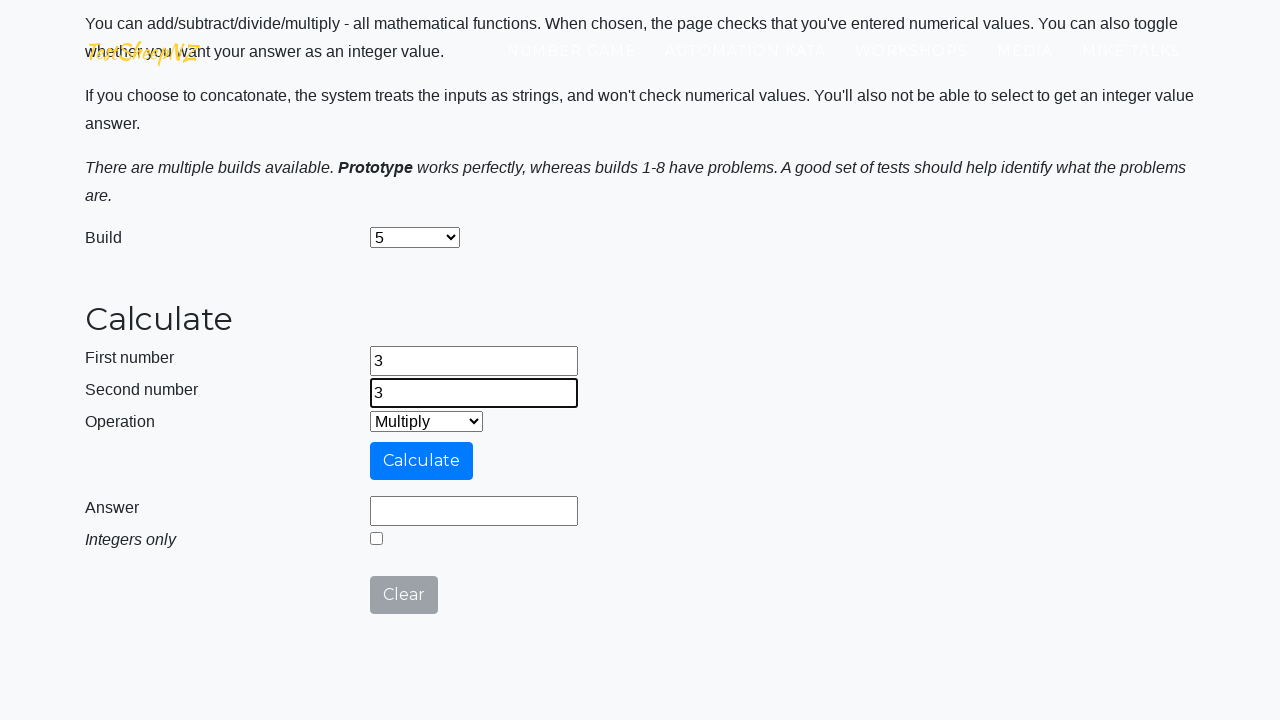

Clicked calculate button at (422, 461) on #calculateButton
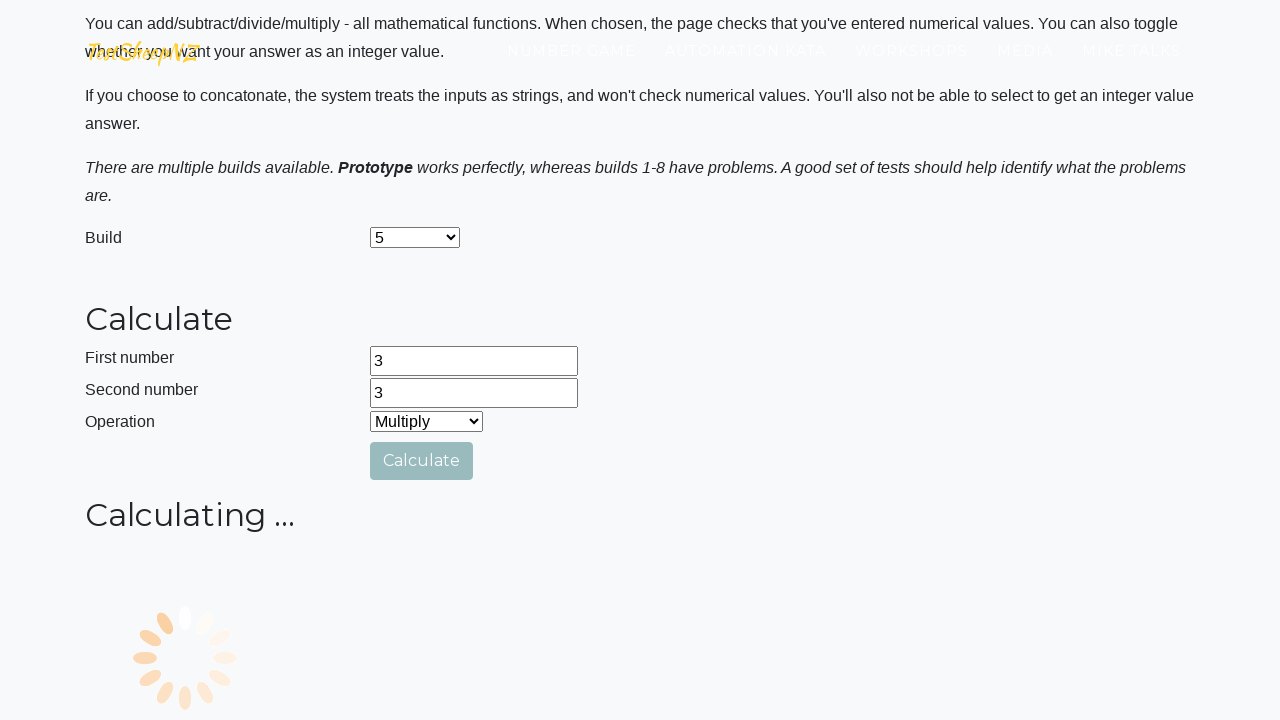

Result field appeared after calculation
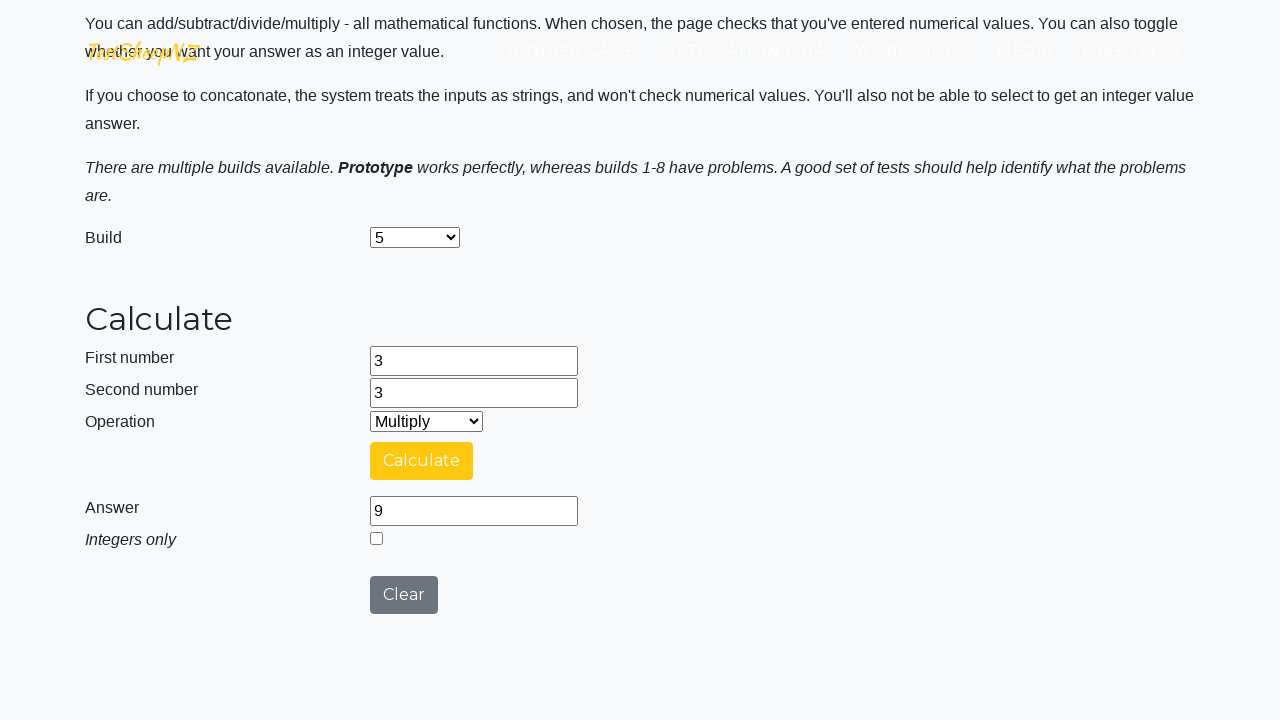

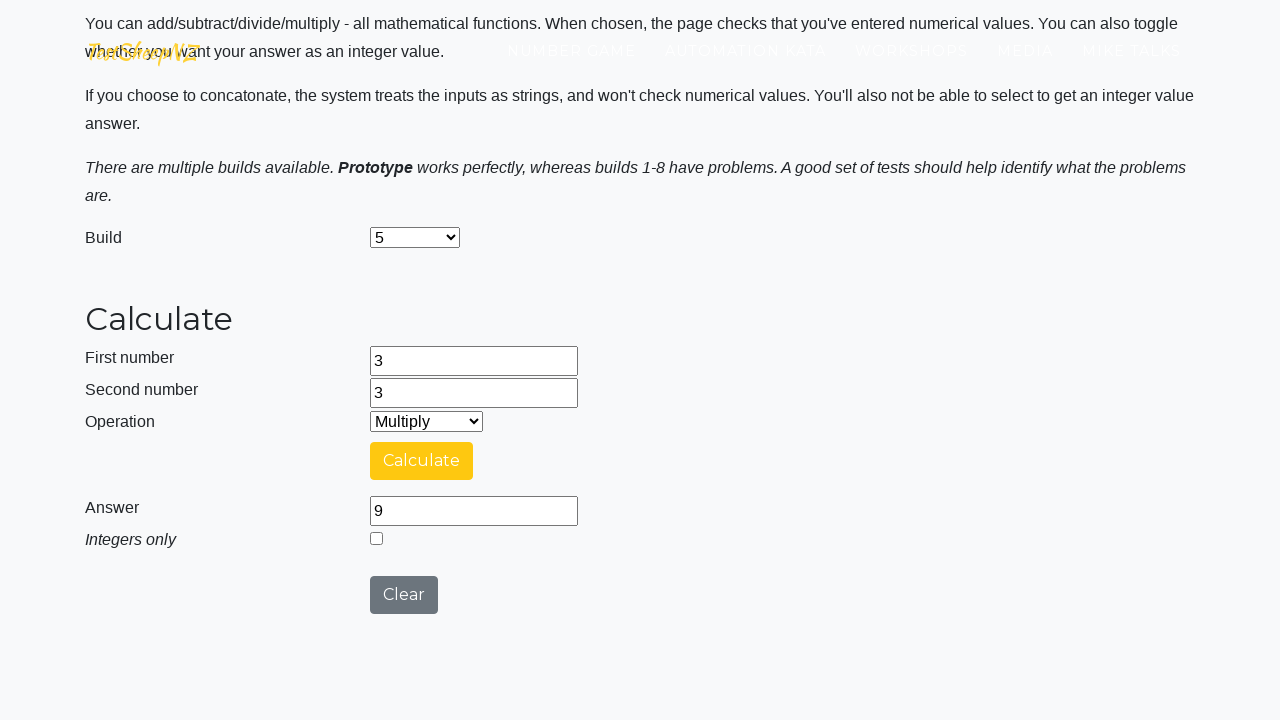